Tests navigation to speak-ukrainian.org.ua with certificate handling

Starting URL: https://speak-ukrainian.org.ua/

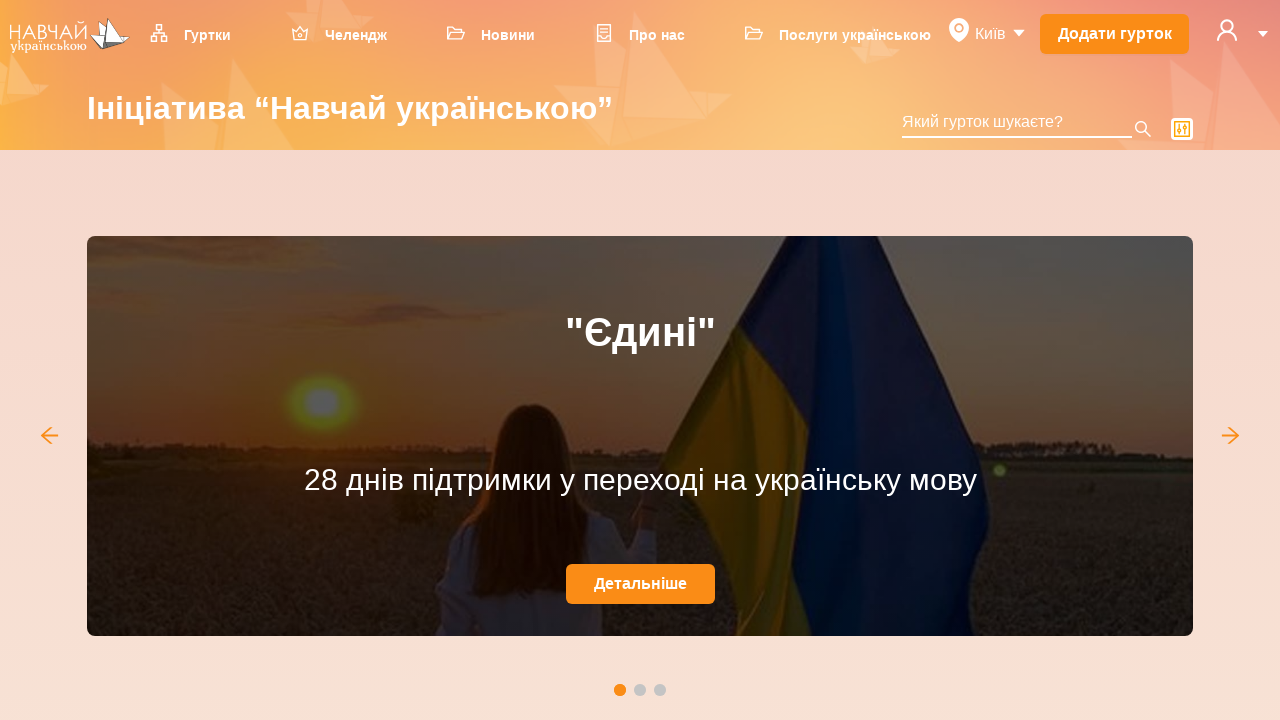

Waited for page to reach networkidle state
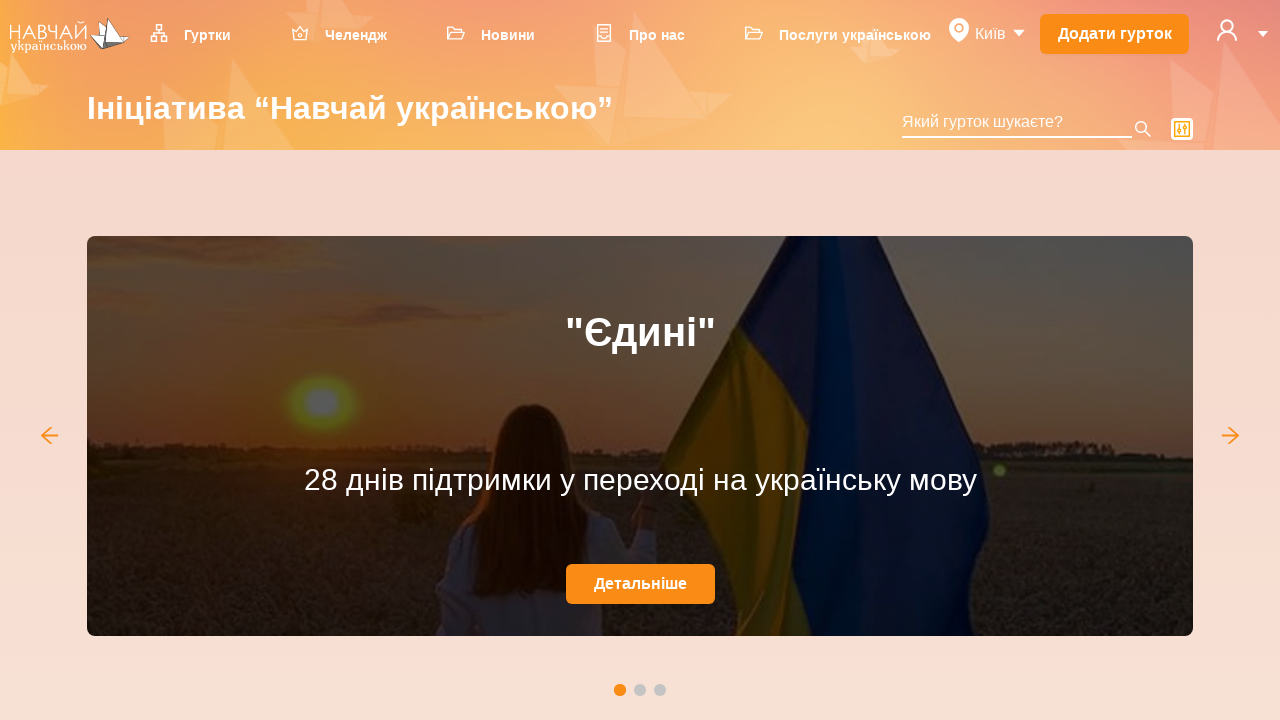

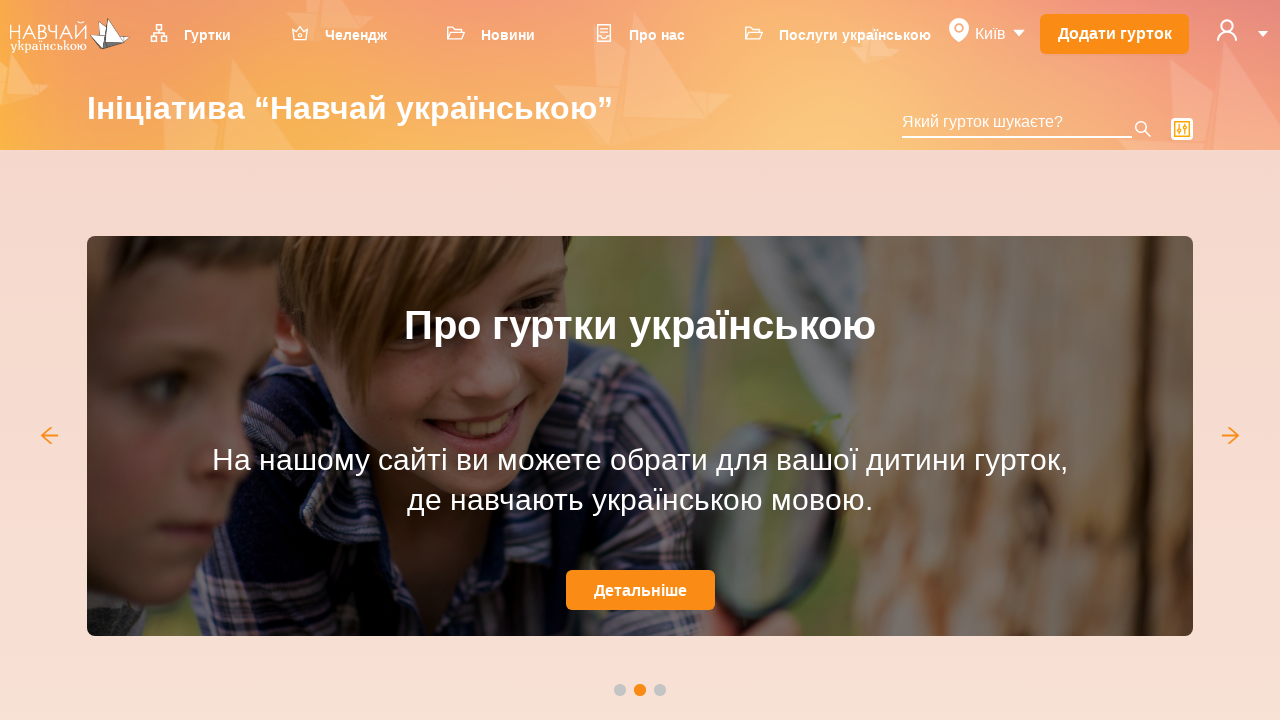